Tests that the complete all checkbox updates state when individual items are completed or cleared

Starting URL: https://demo.playwright.dev/todomvc

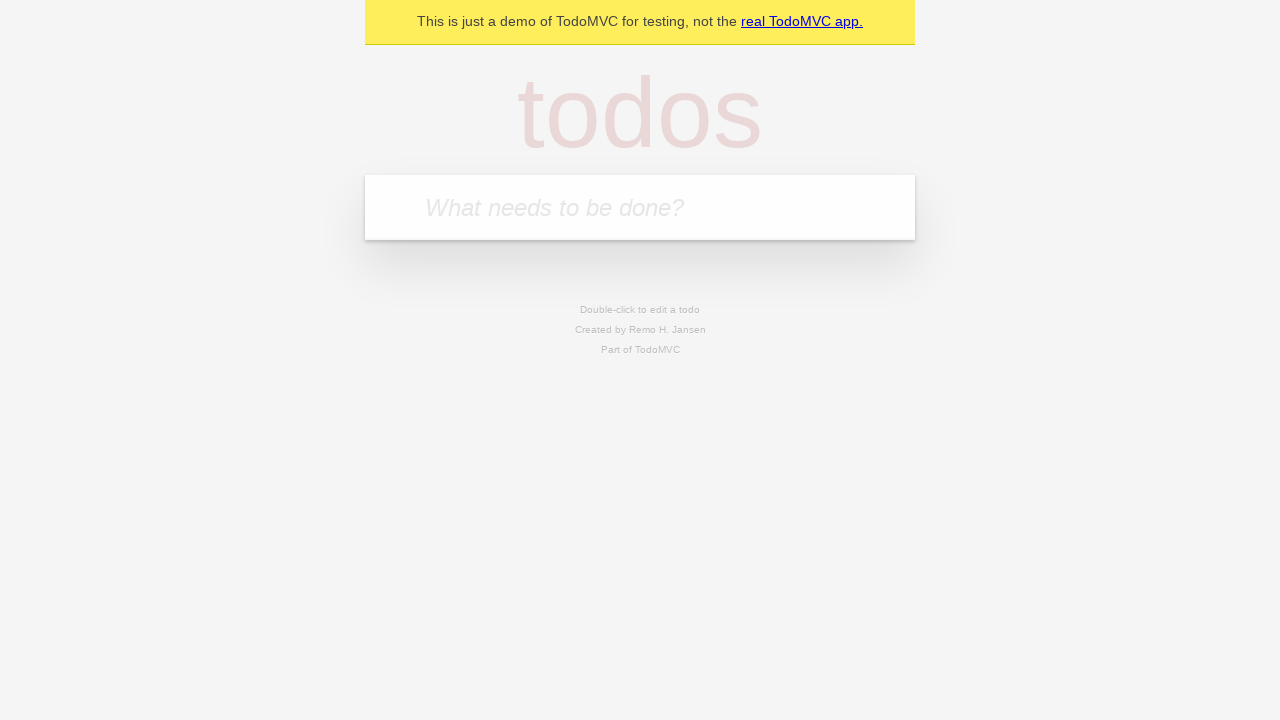

Filled todo input with 'buy some cheese' on internal:attr=[placeholder="What needs to be done?"i]
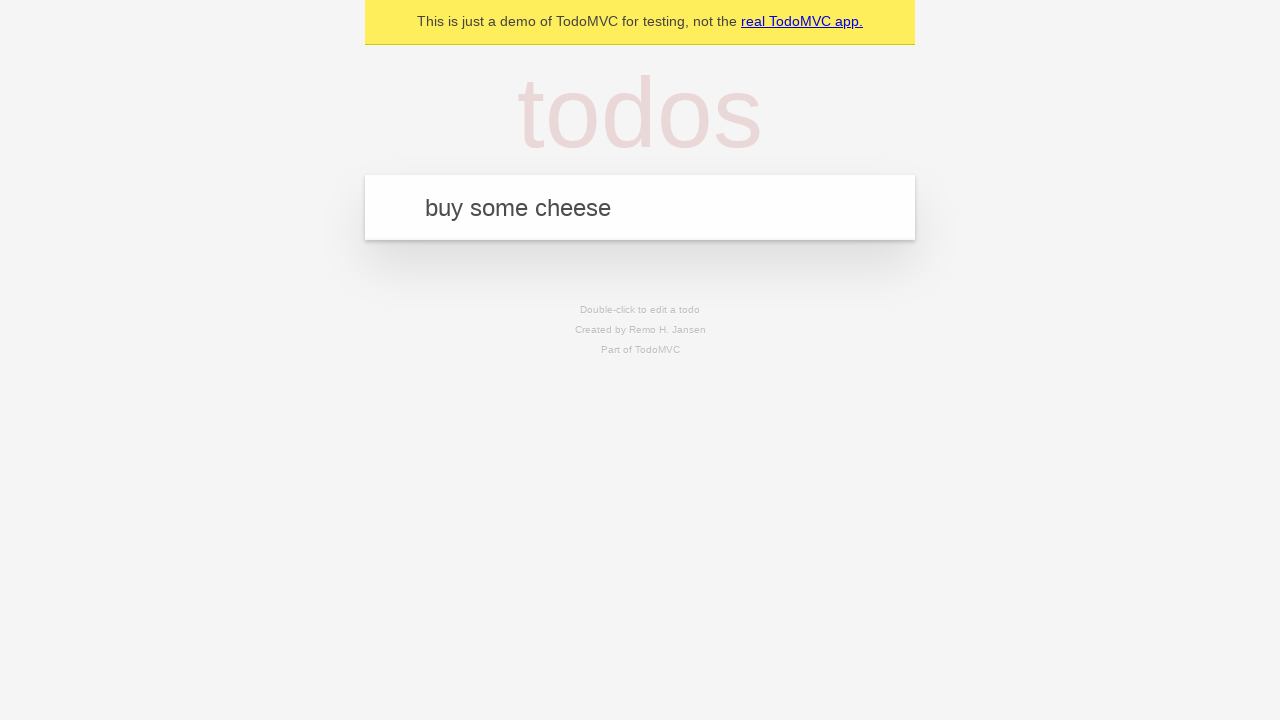

Pressed Enter to create todo 'buy some cheese' on internal:attr=[placeholder="What needs to be done?"i]
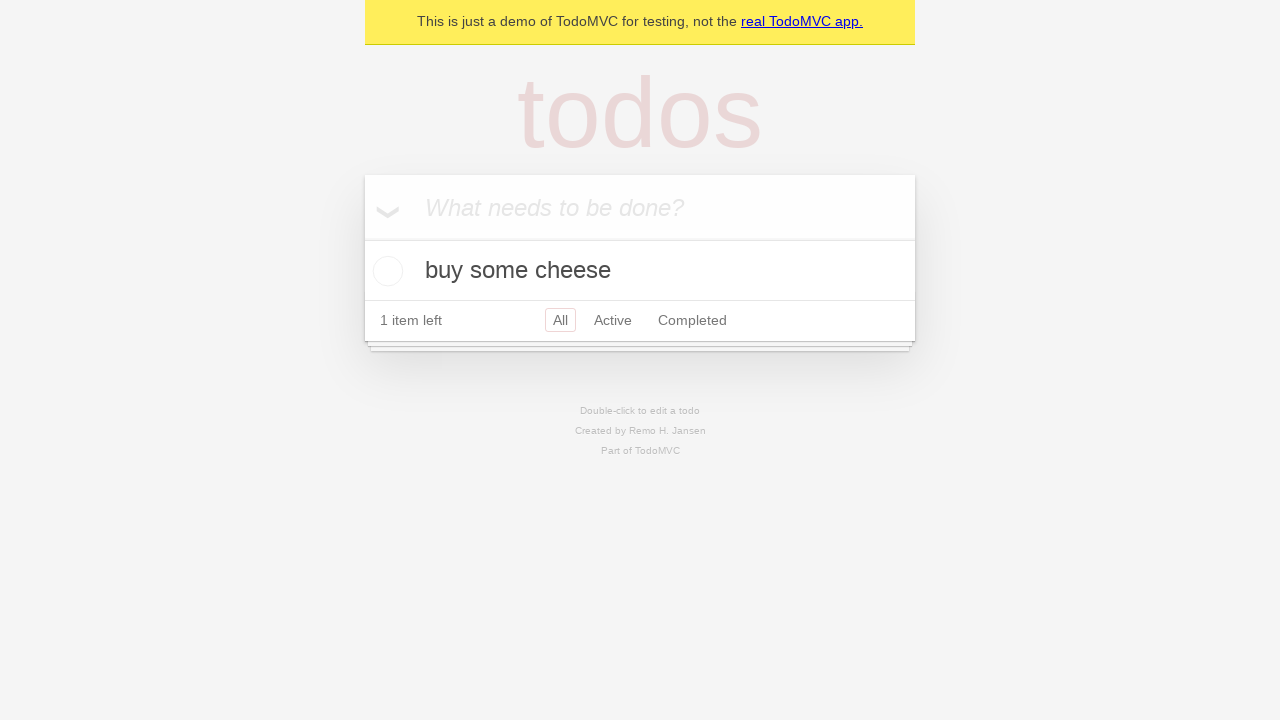

Filled todo input with 'feed the cat' on internal:attr=[placeholder="What needs to be done?"i]
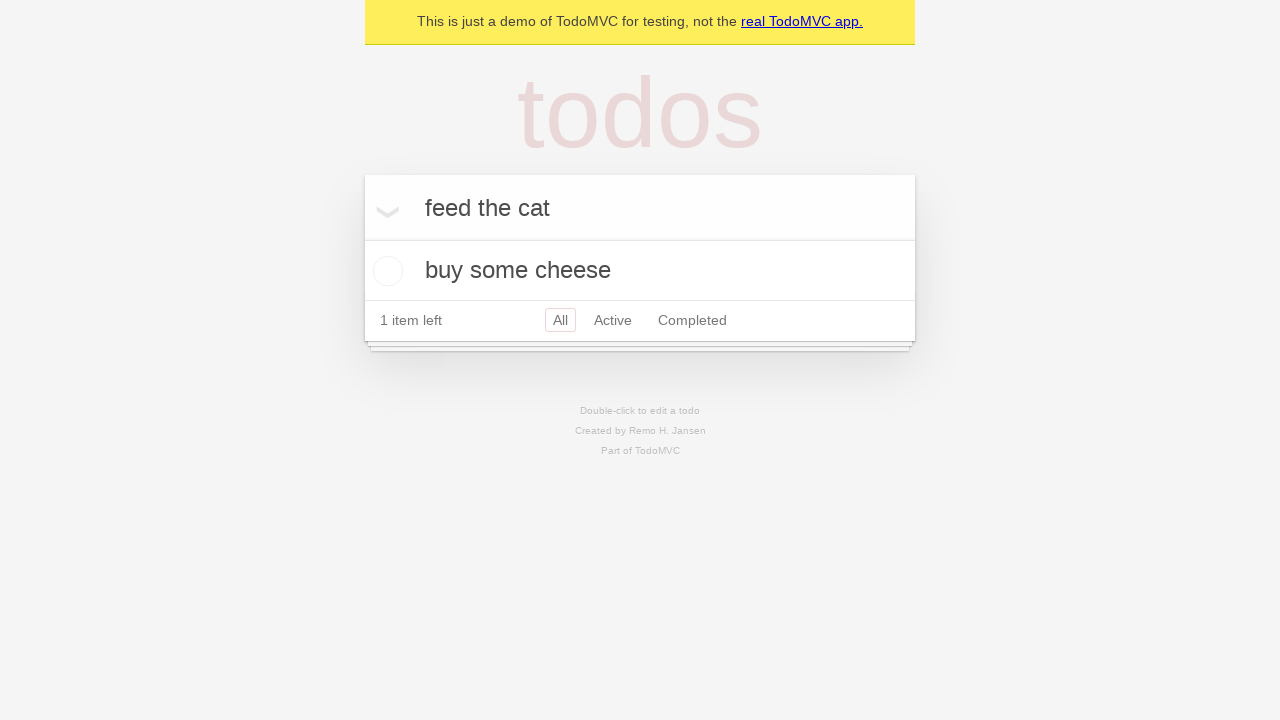

Pressed Enter to create todo 'feed the cat' on internal:attr=[placeholder="What needs to be done?"i]
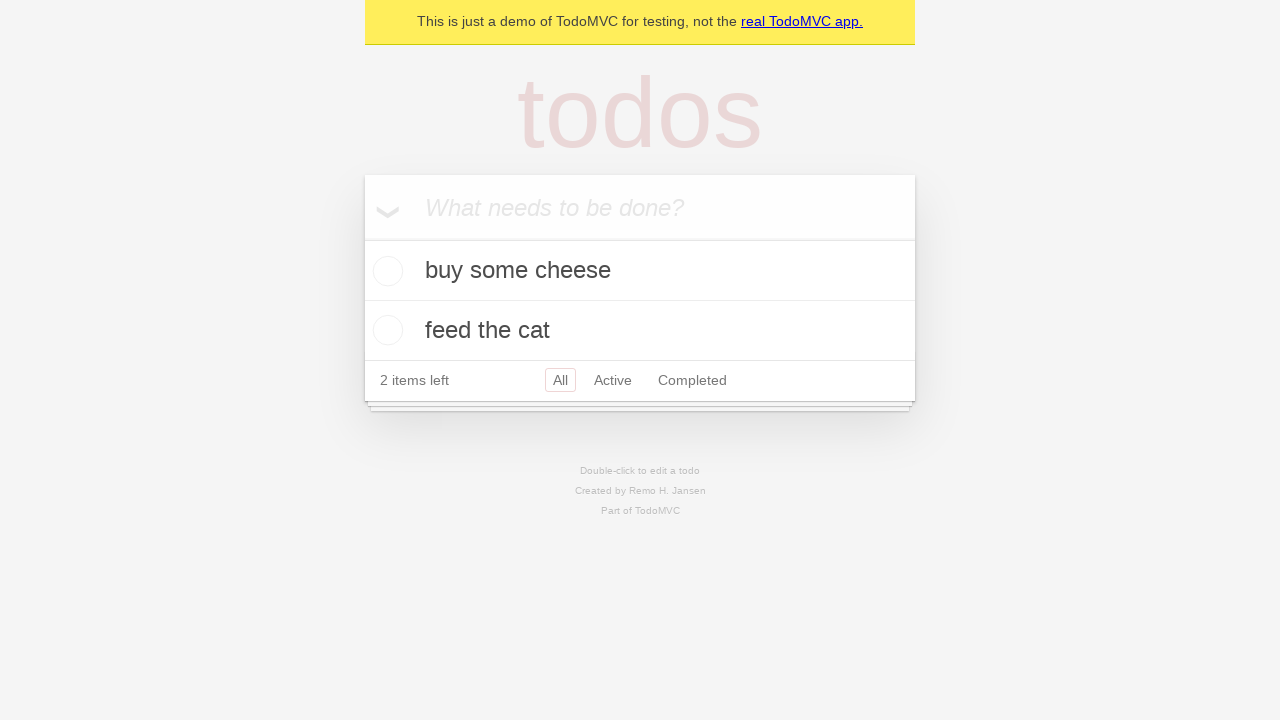

Filled todo input with 'book a doctors appointment' on internal:attr=[placeholder="What needs to be done?"i]
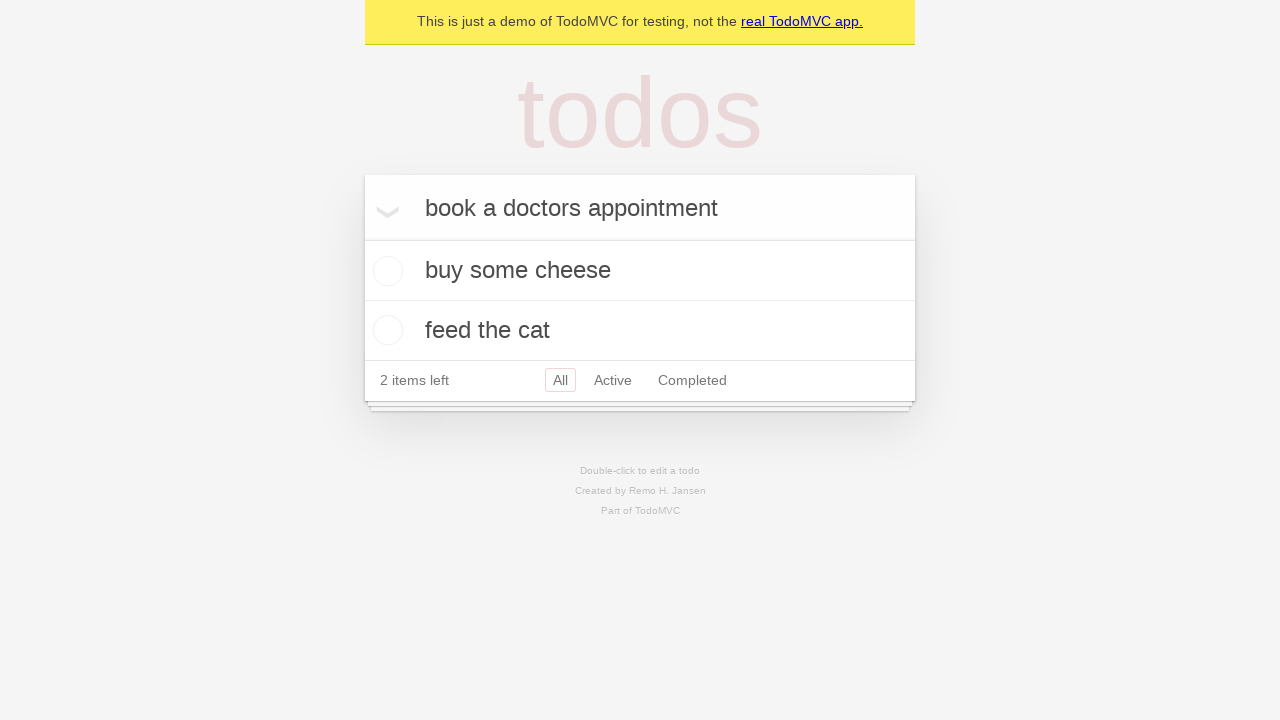

Pressed Enter to create todo 'book a doctors appointment' on internal:attr=[placeholder="What needs to be done?"i]
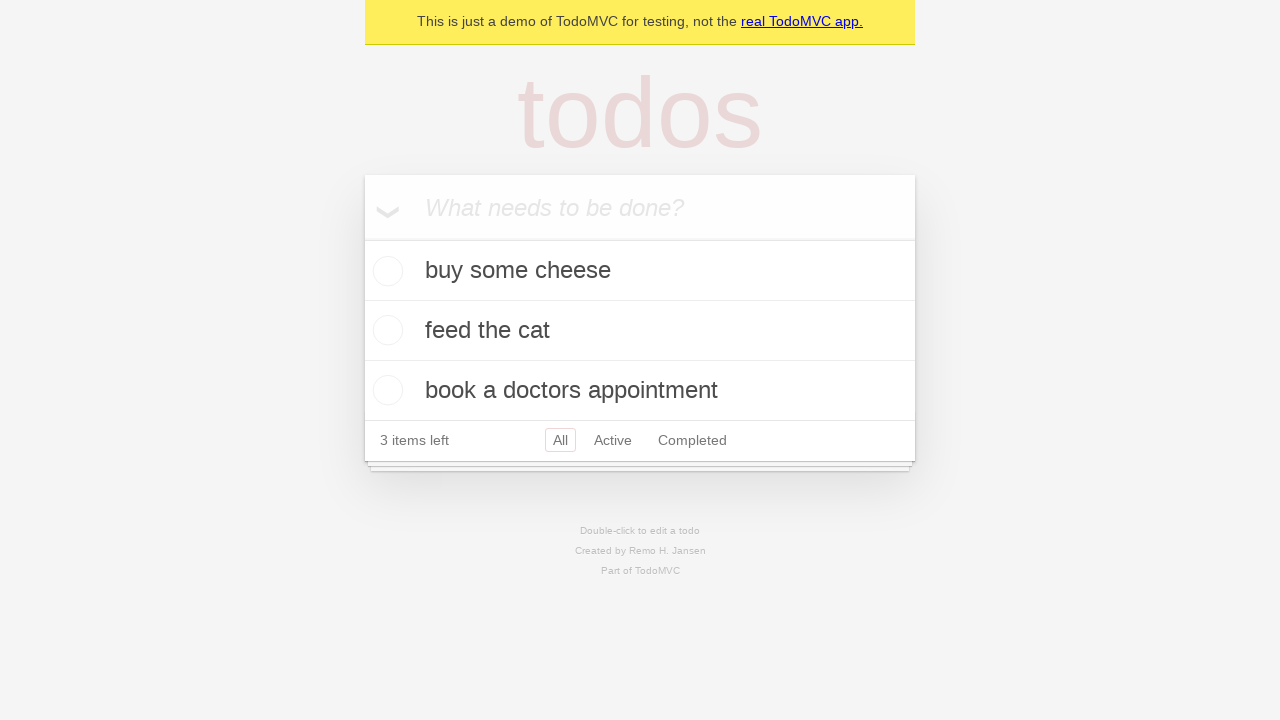

Waited for all 3 todos to load
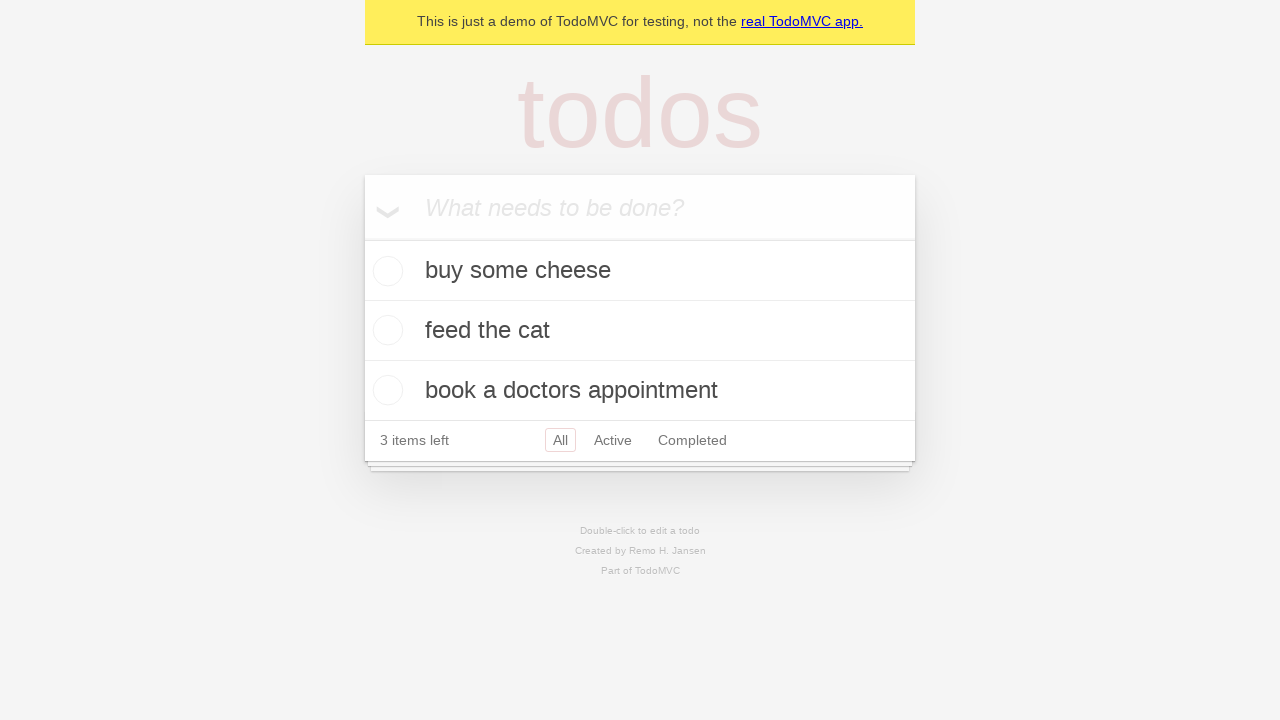

Checked 'Mark all as complete' checkbox at (362, 238) on internal:label="Mark all as complete"i
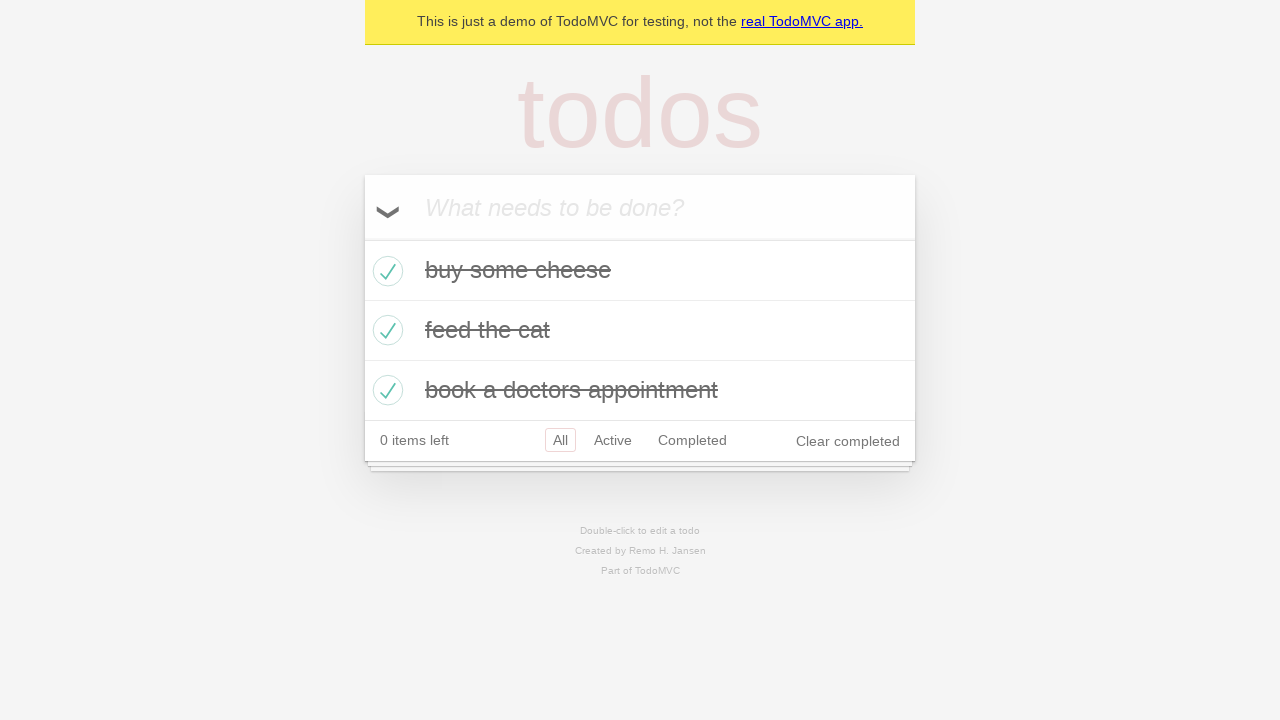

Unchecked the first todo item at (385, 271) on internal:testid=[data-testid="todo-item"s] >> nth=0 >> internal:role=checkbox
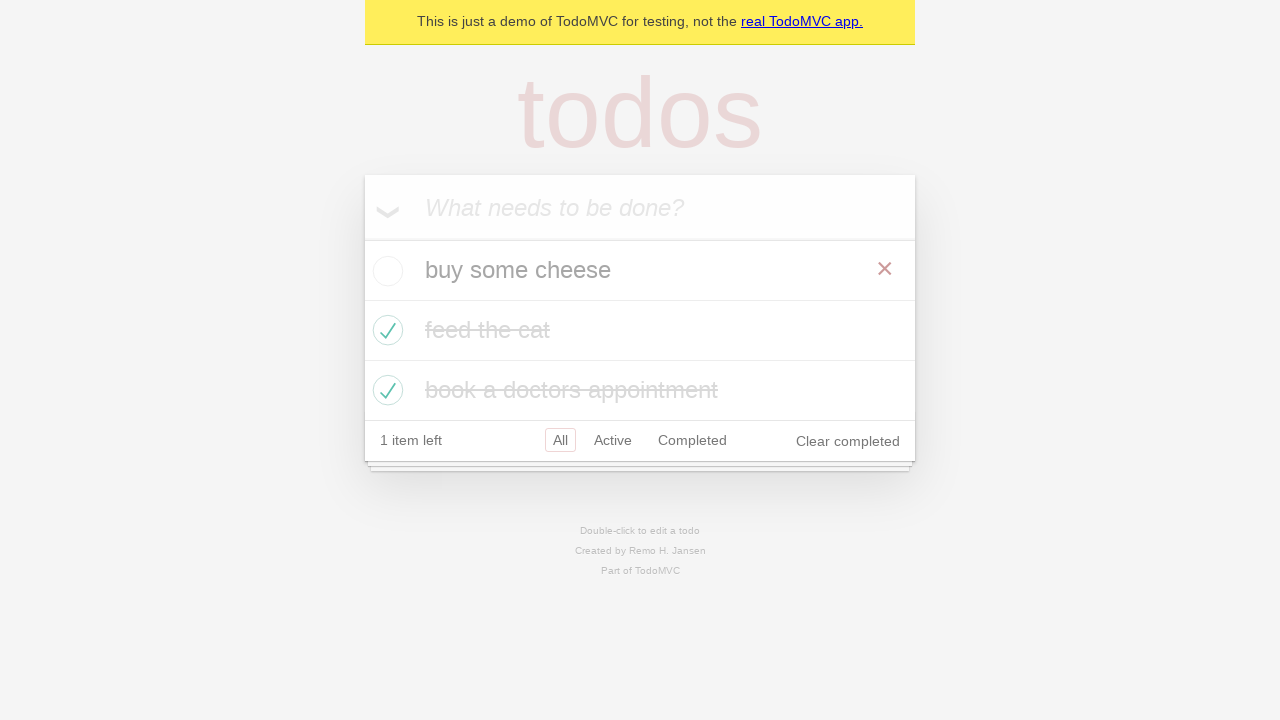

Checked the first todo item again at (385, 271) on internal:testid=[data-testid="todo-item"s] >> nth=0 >> internal:role=checkbox
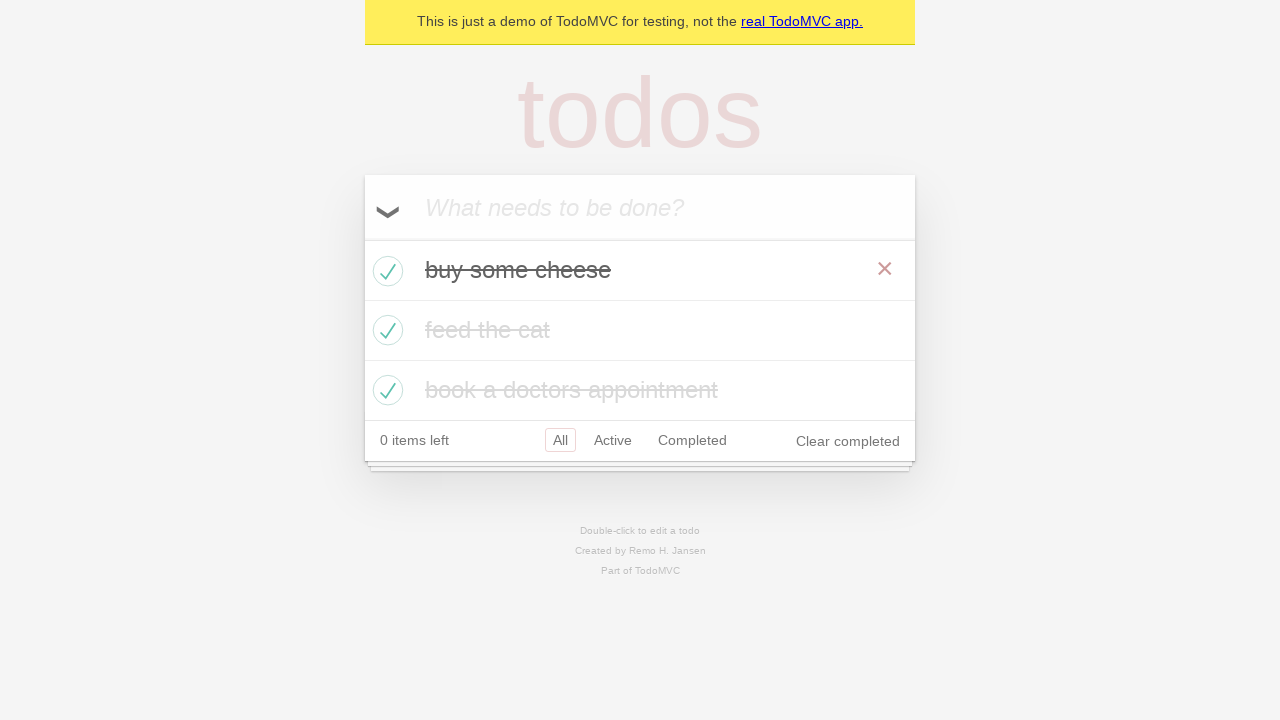

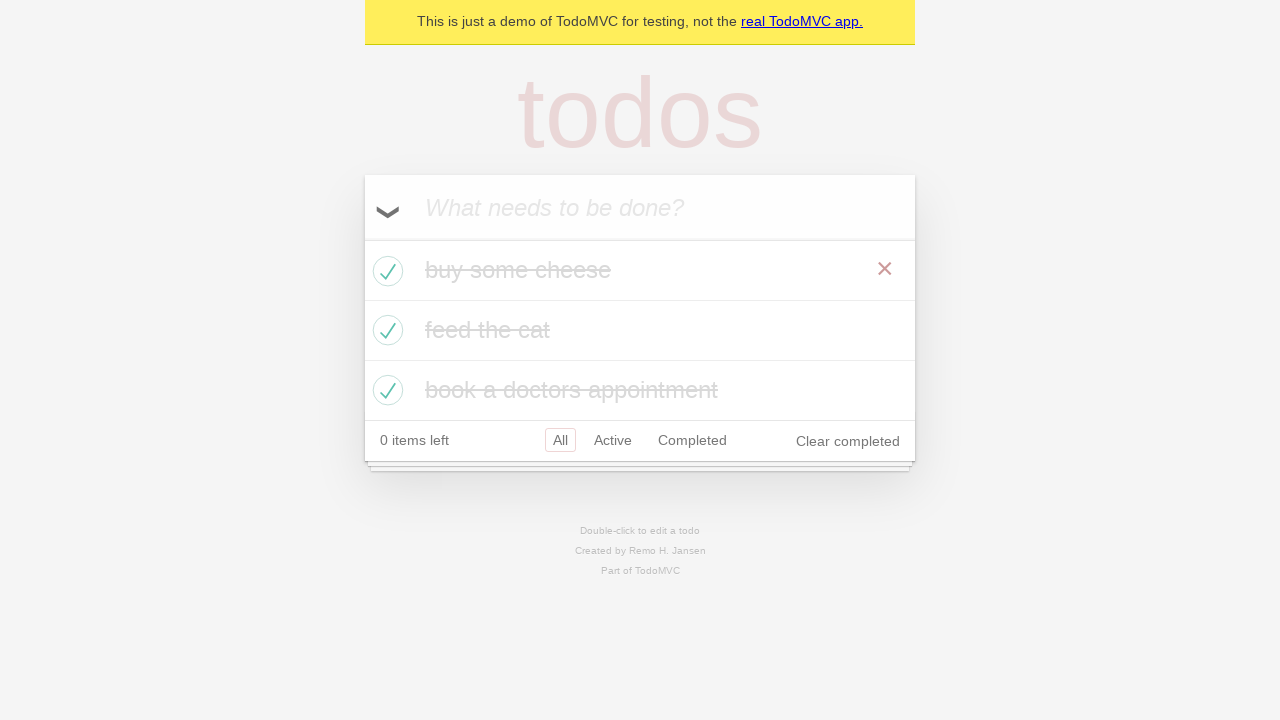